Visits a Selenium practice website and verifies the page loads by checking the URL and title are accessible

Starting URL: https://rahulshettyacademy.com/seleniumPractise/#/

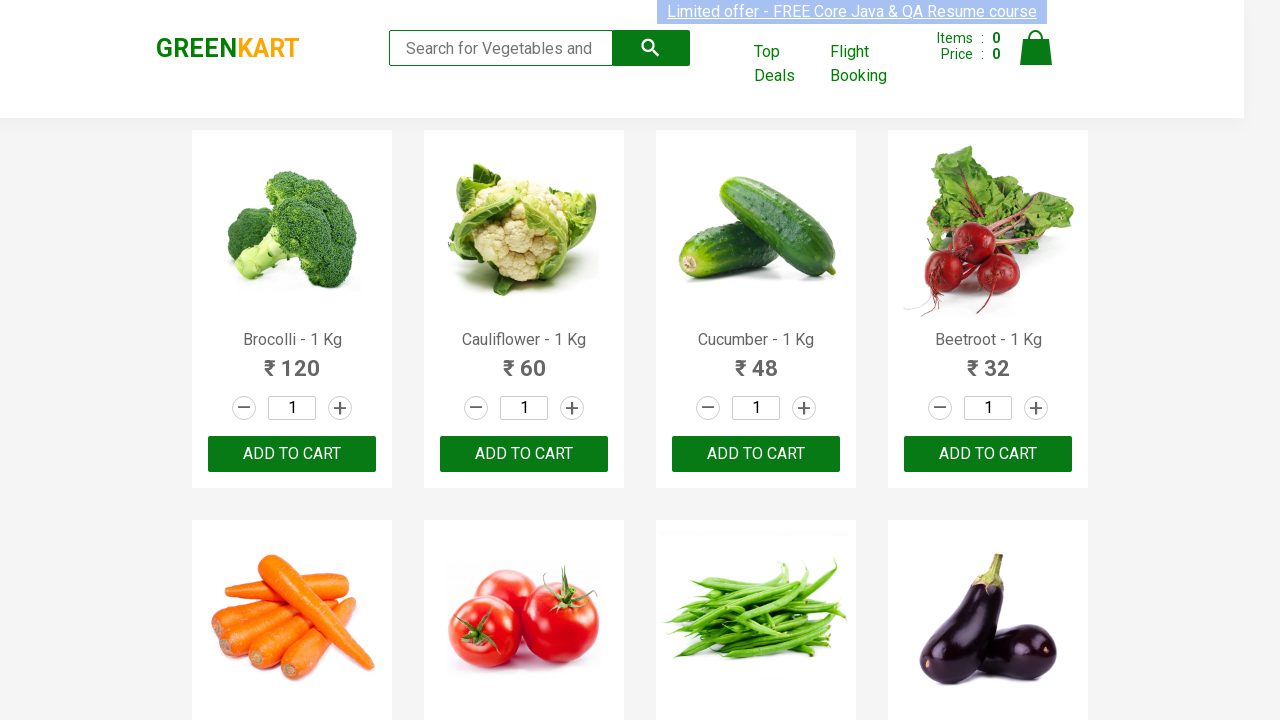

Retrieved current URL from page
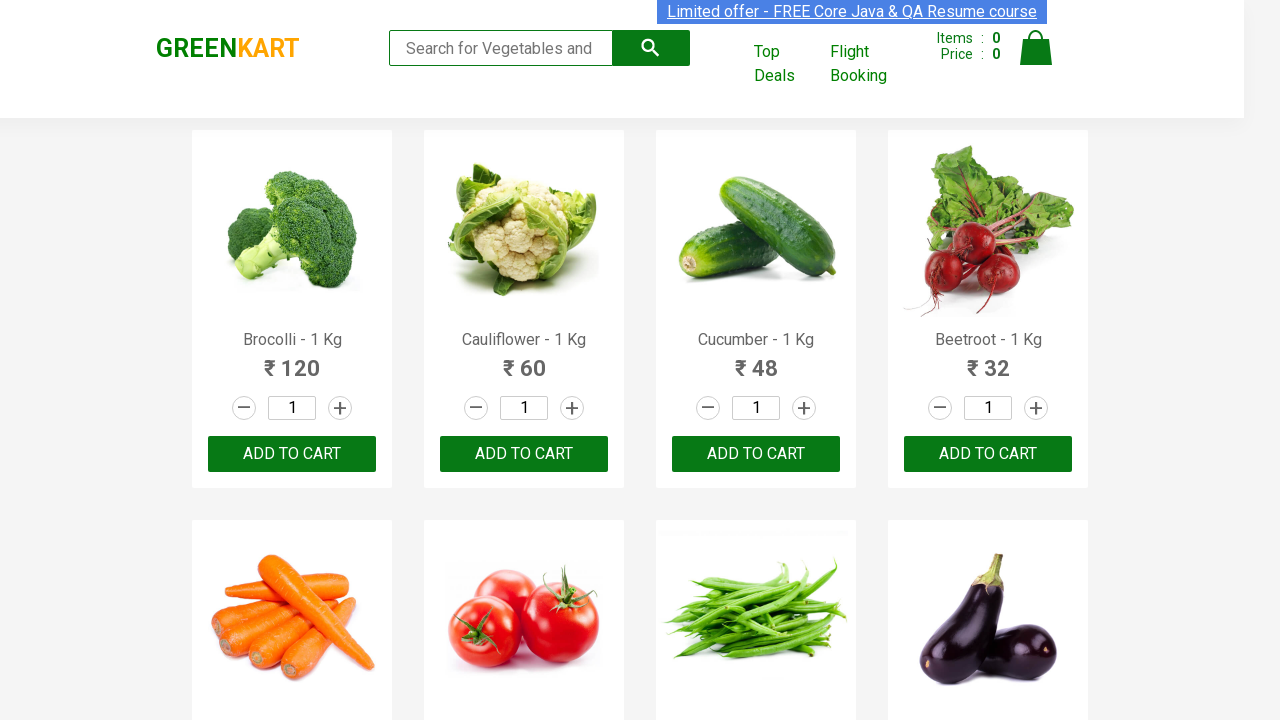

Retrieved page title
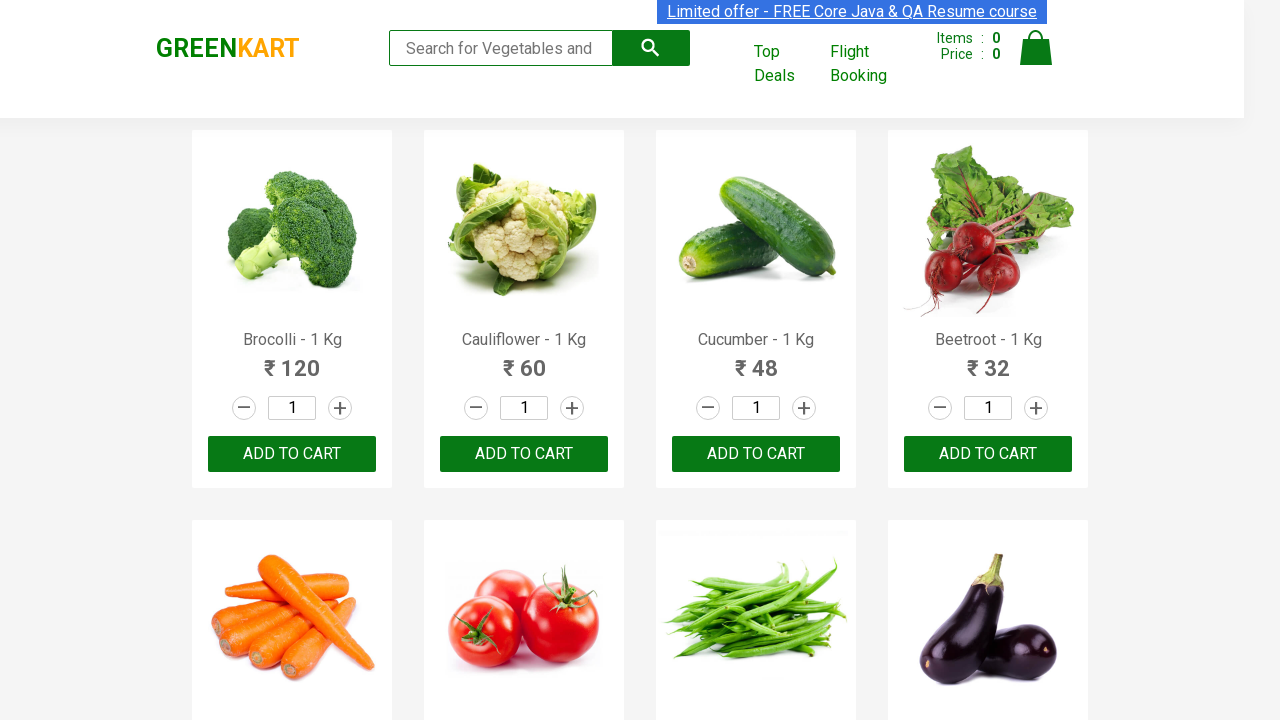

Page fully loaded - domcontentloaded state reached
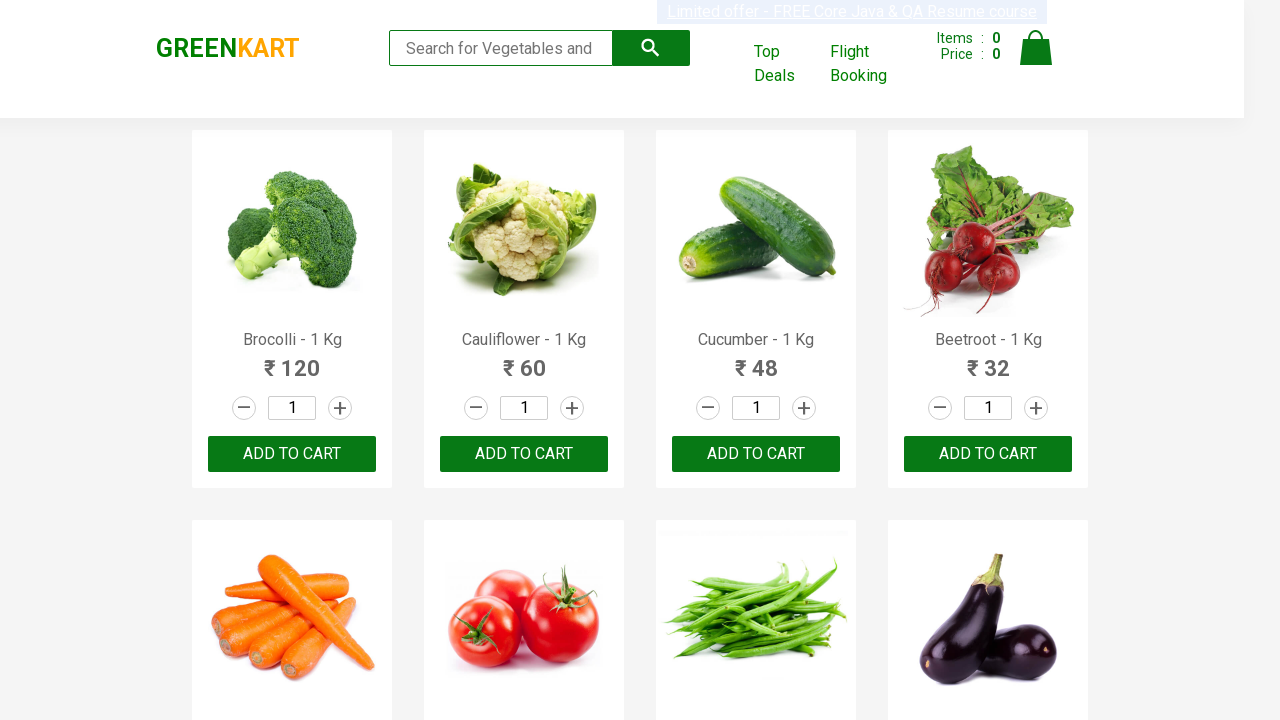

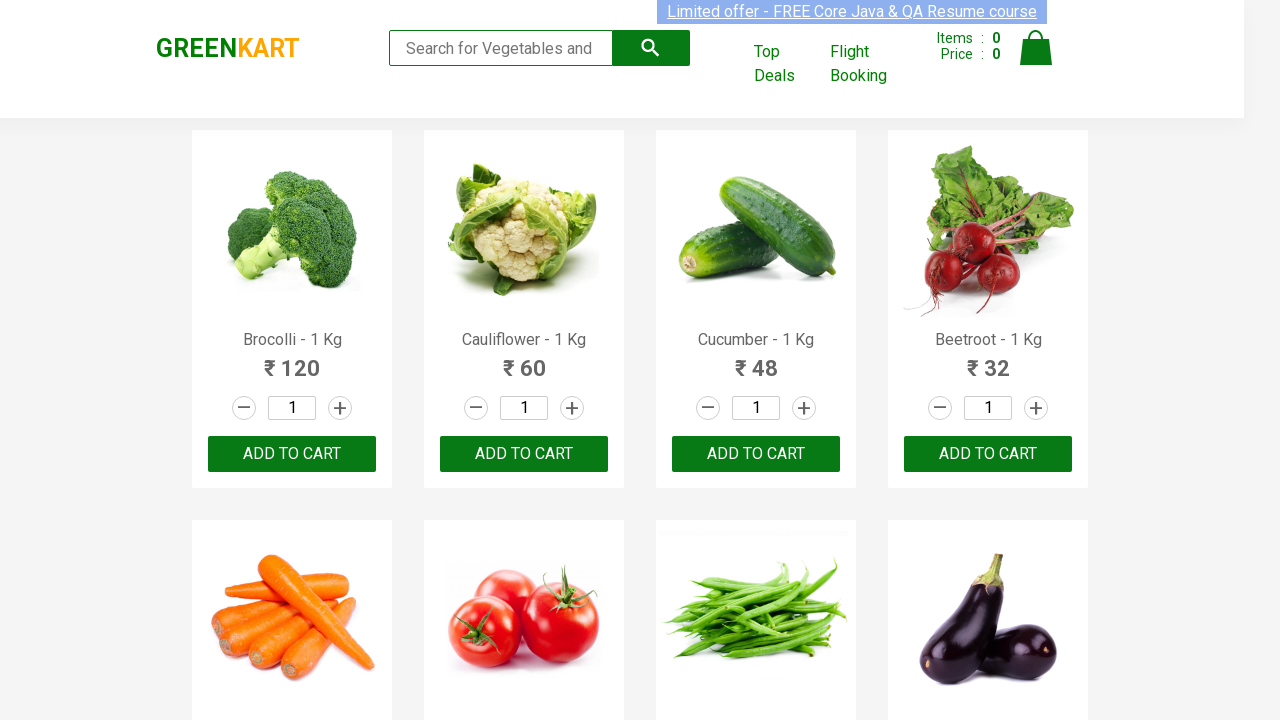